Tests checkbox interaction by clicking to select, verifying selection, and then deselecting

Starting URL: https://the-internet.herokuapp.com/checkboxes

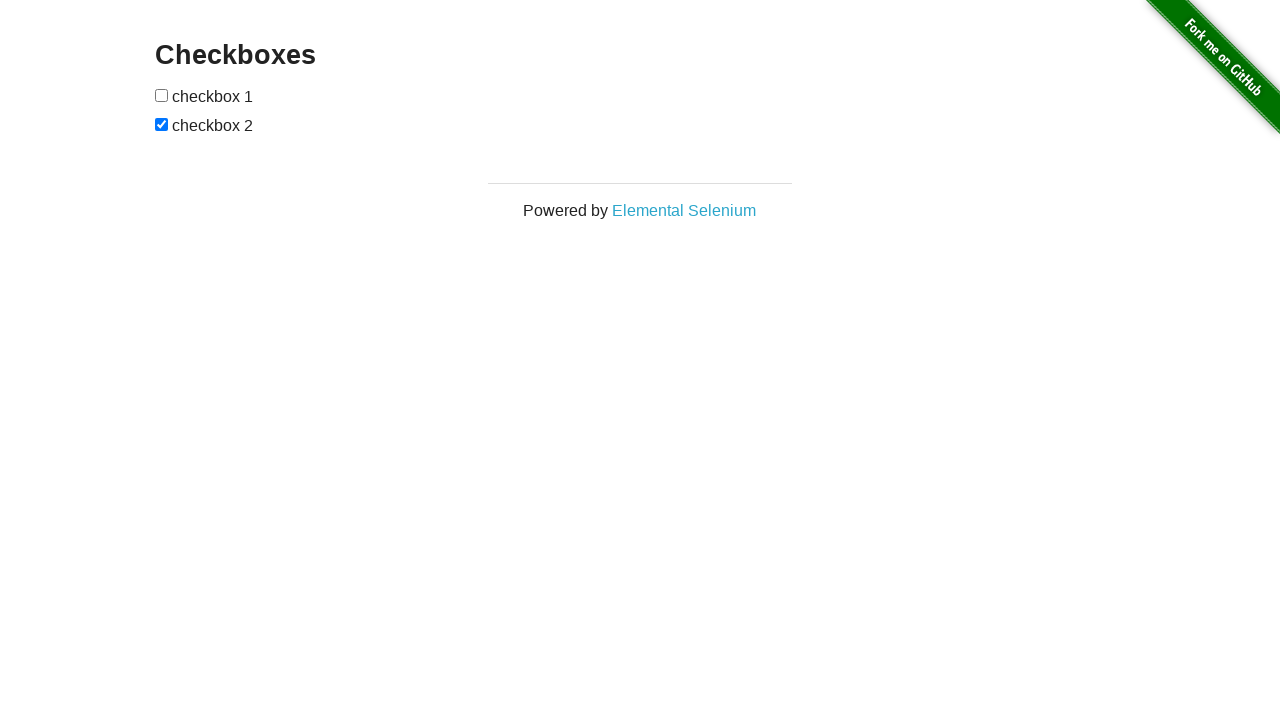

Located the first checkbox element
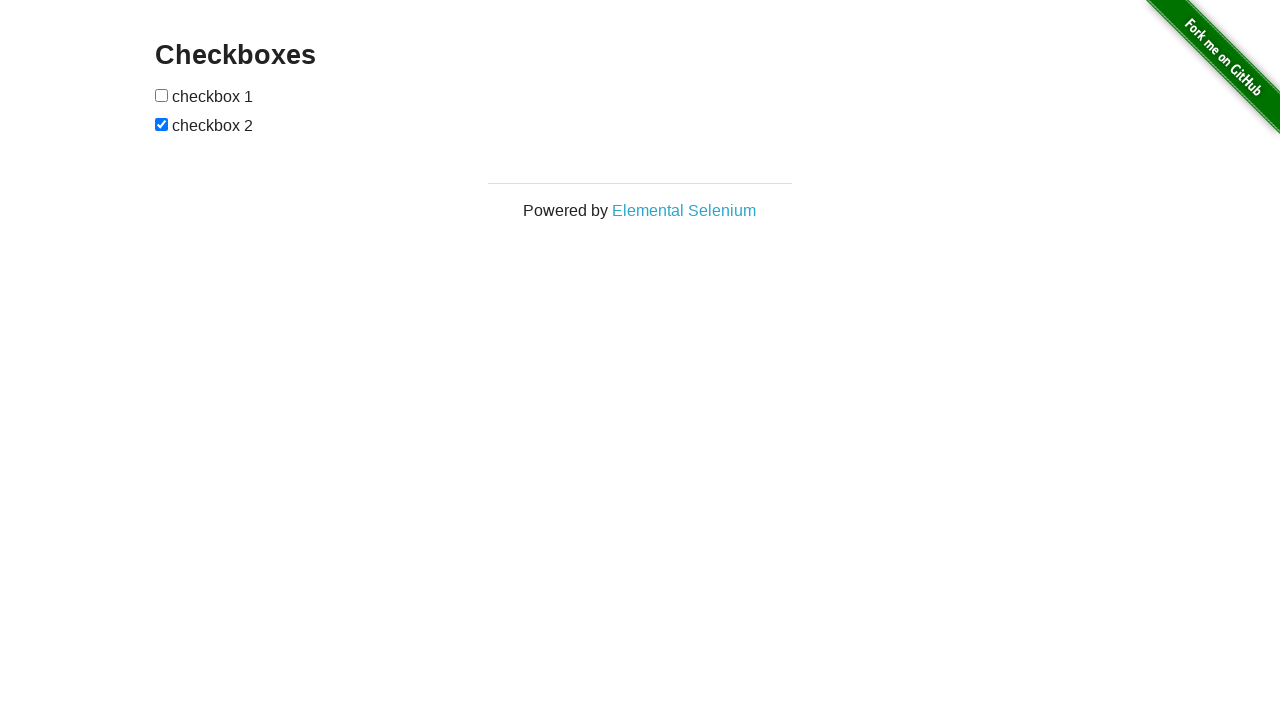

Clicked the checkbox to select it at (162, 95) on xpath=//input[@type='checkbox'][1]
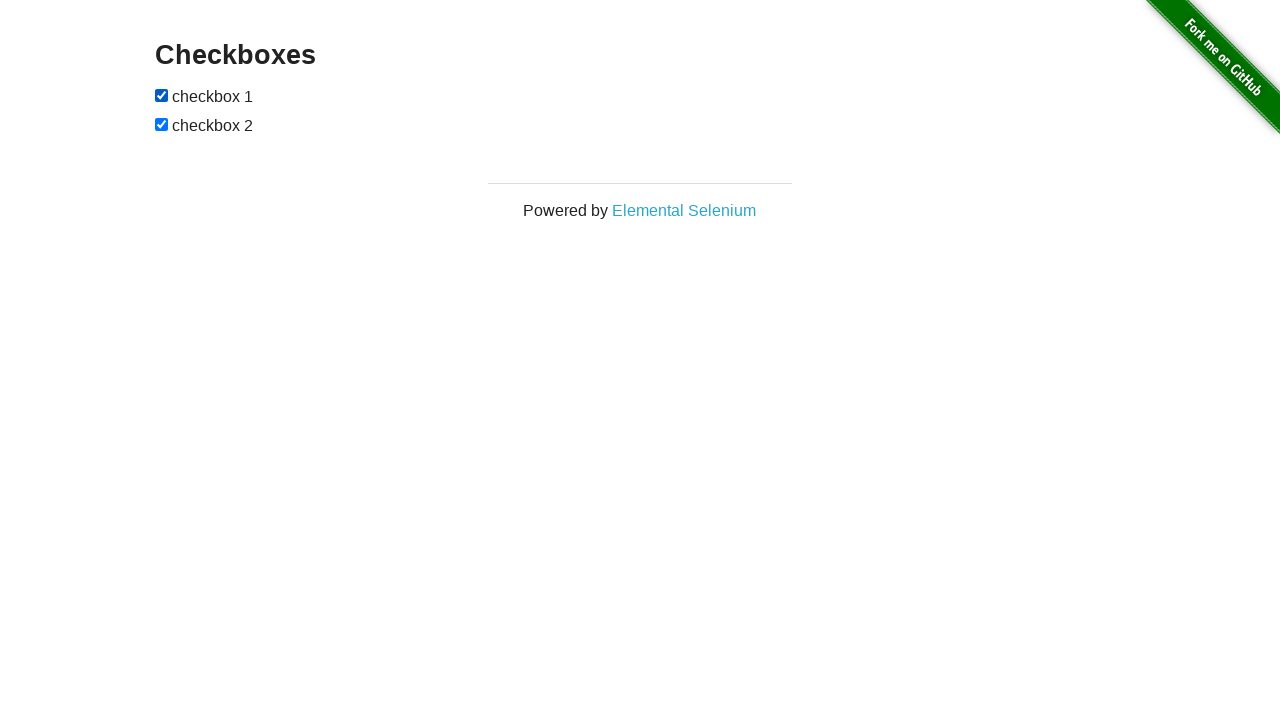

Verified that the checkbox is selected
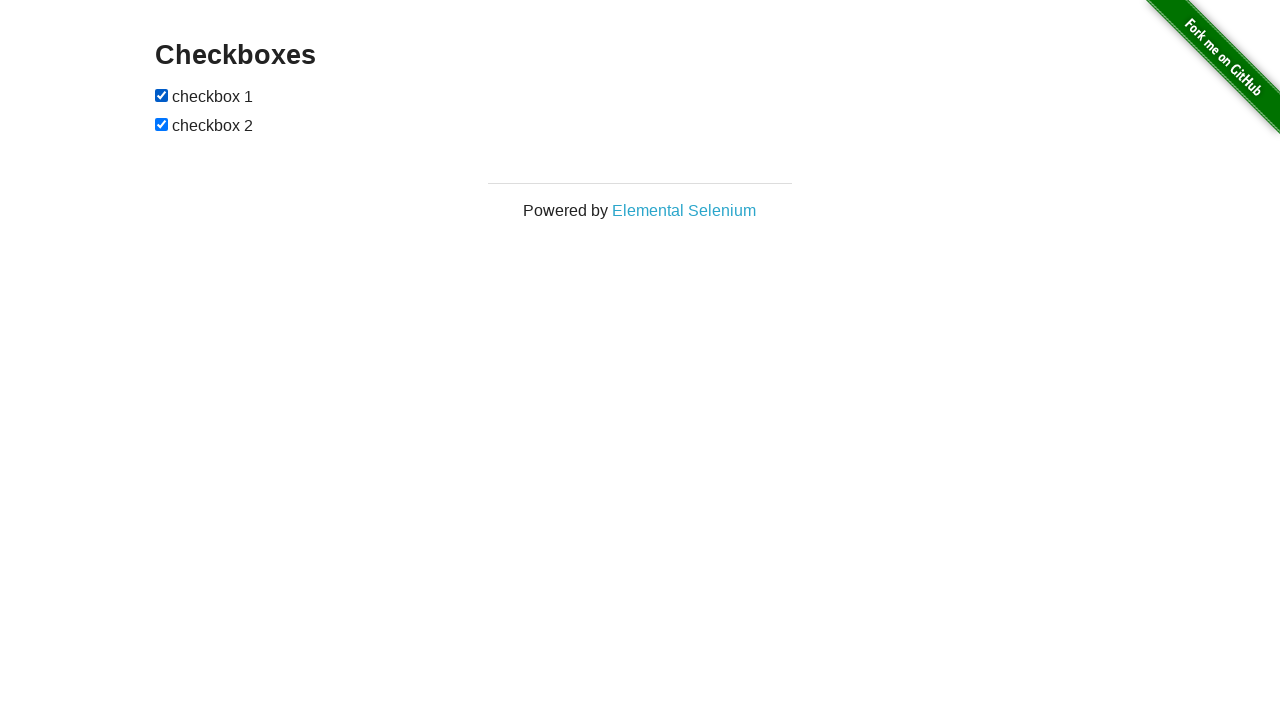

Clicked the checkbox to deselect it at (162, 95) on xpath=//input[@type='checkbox'][1]
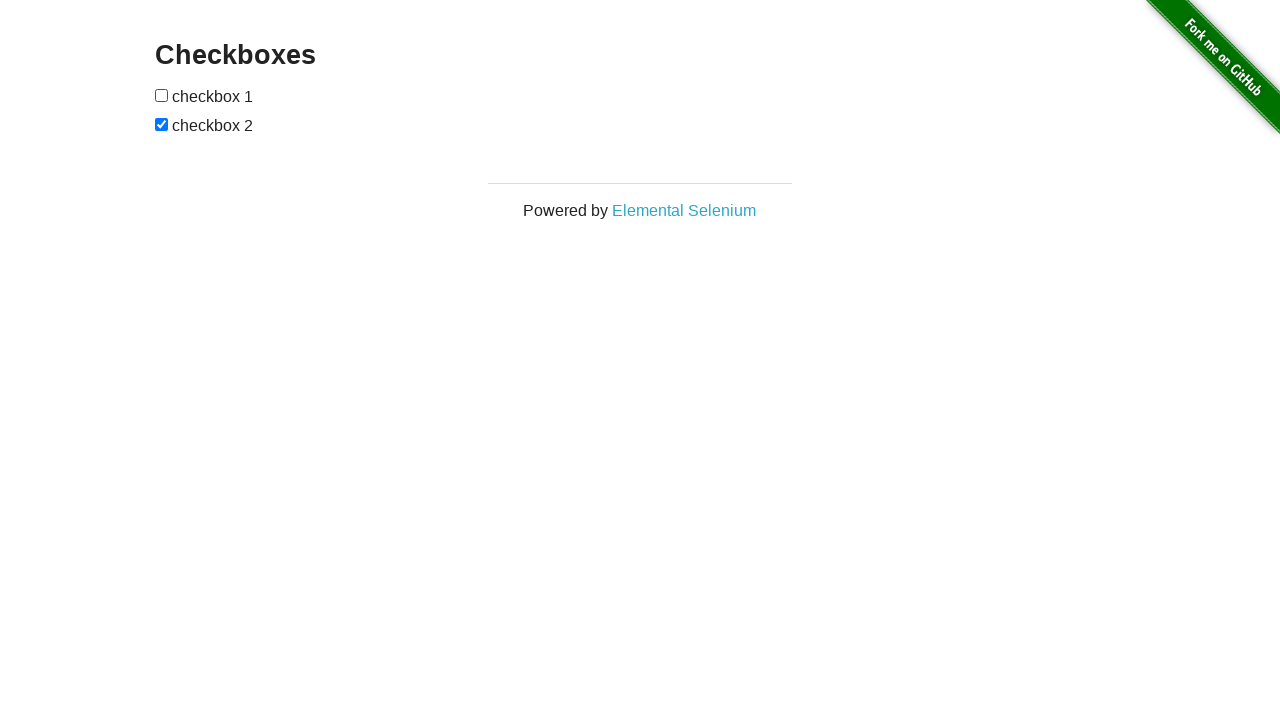

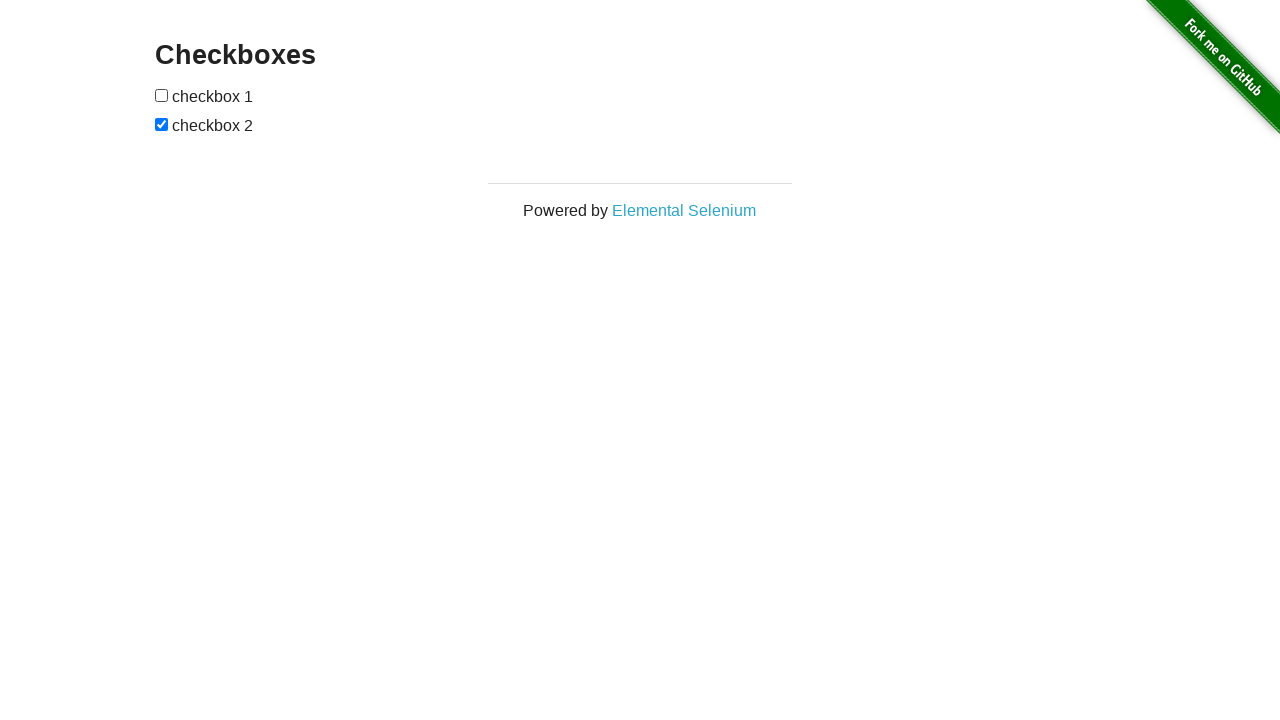